Tests alert handling by clicking a button that triggers a delayed alert and accepting it if it appears

Starting URL: https://demoqa.com/alerts

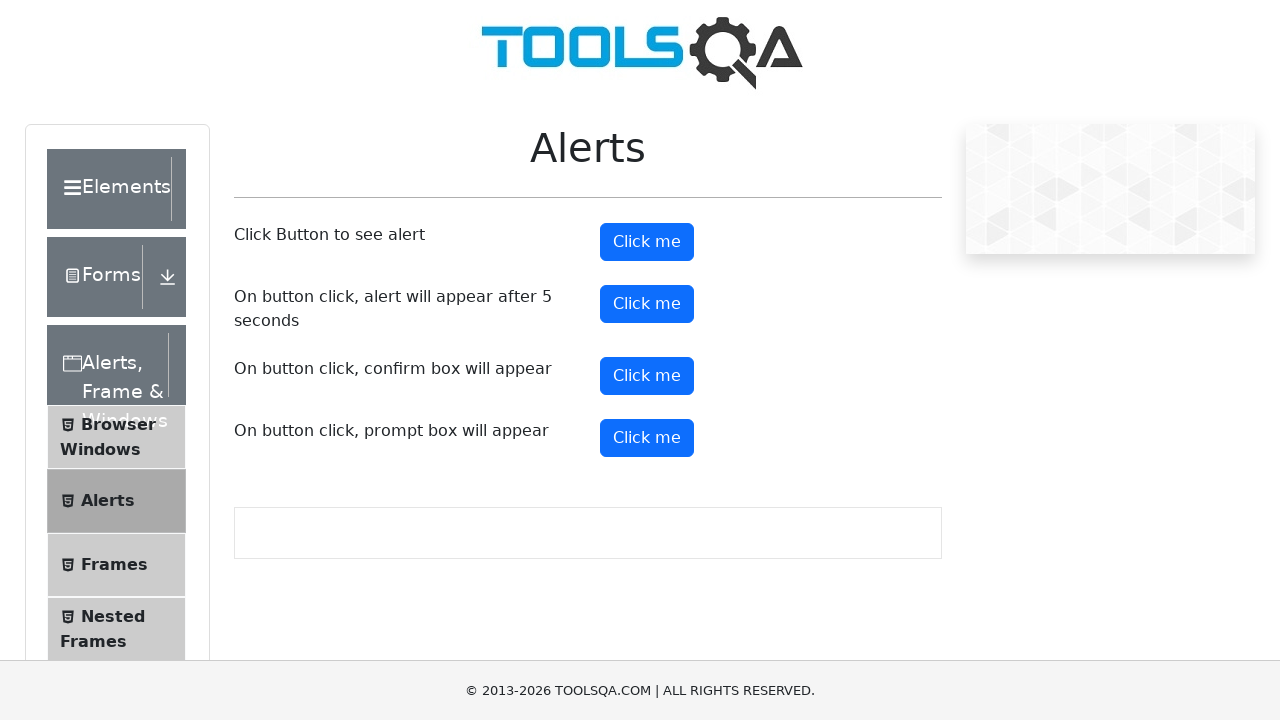

Clicked the button that triggers a delayed alert at (647, 304) on button#timerAlertButton
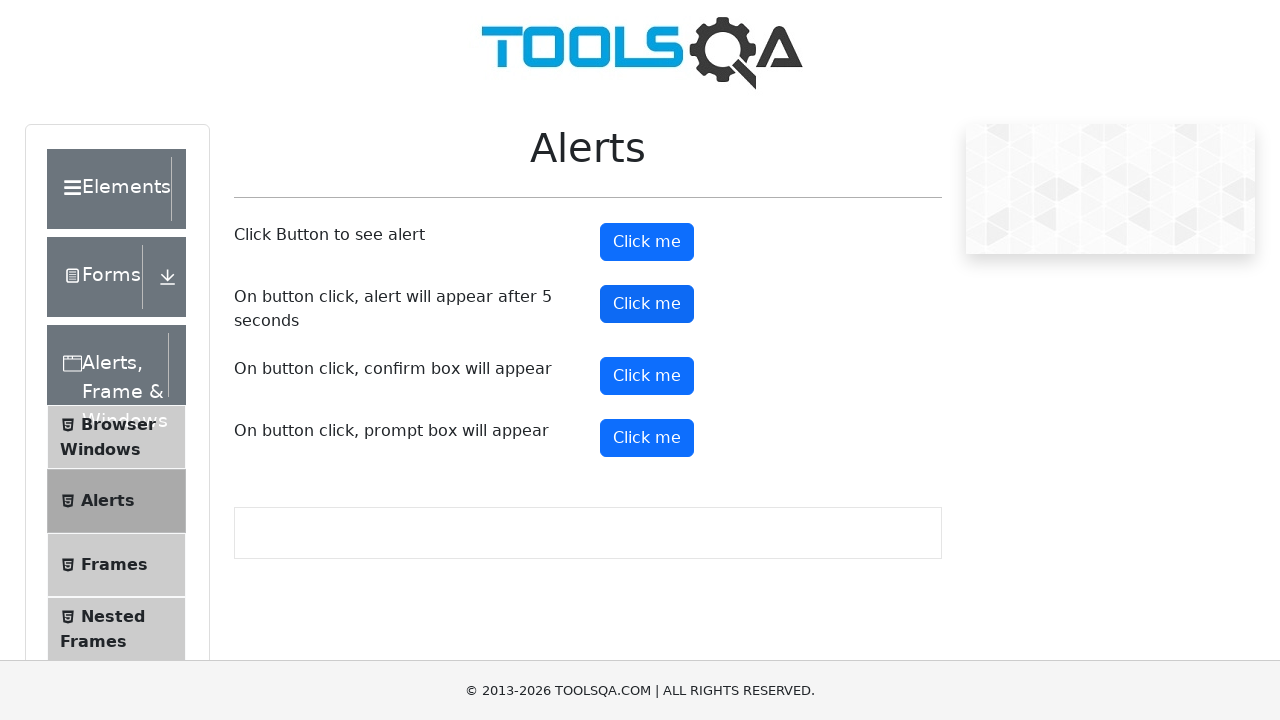

Waited 5 seconds for alert to appear
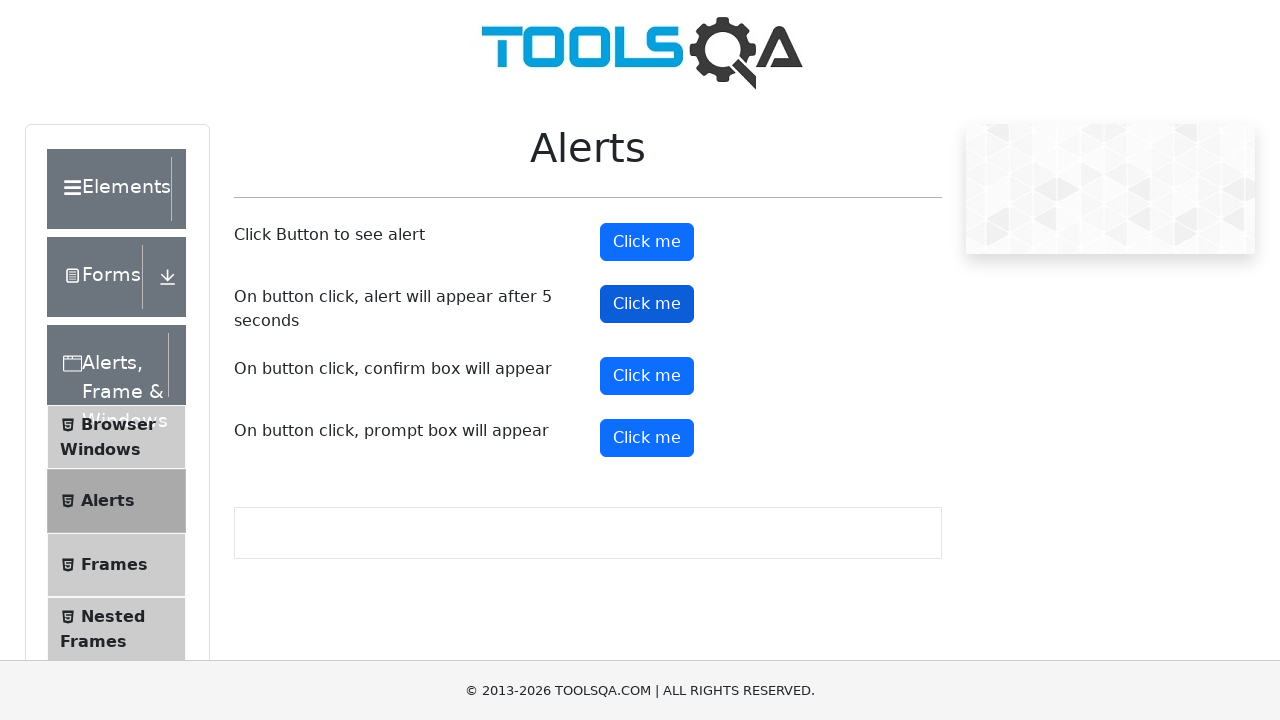

Set up dialog handler to accept alerts
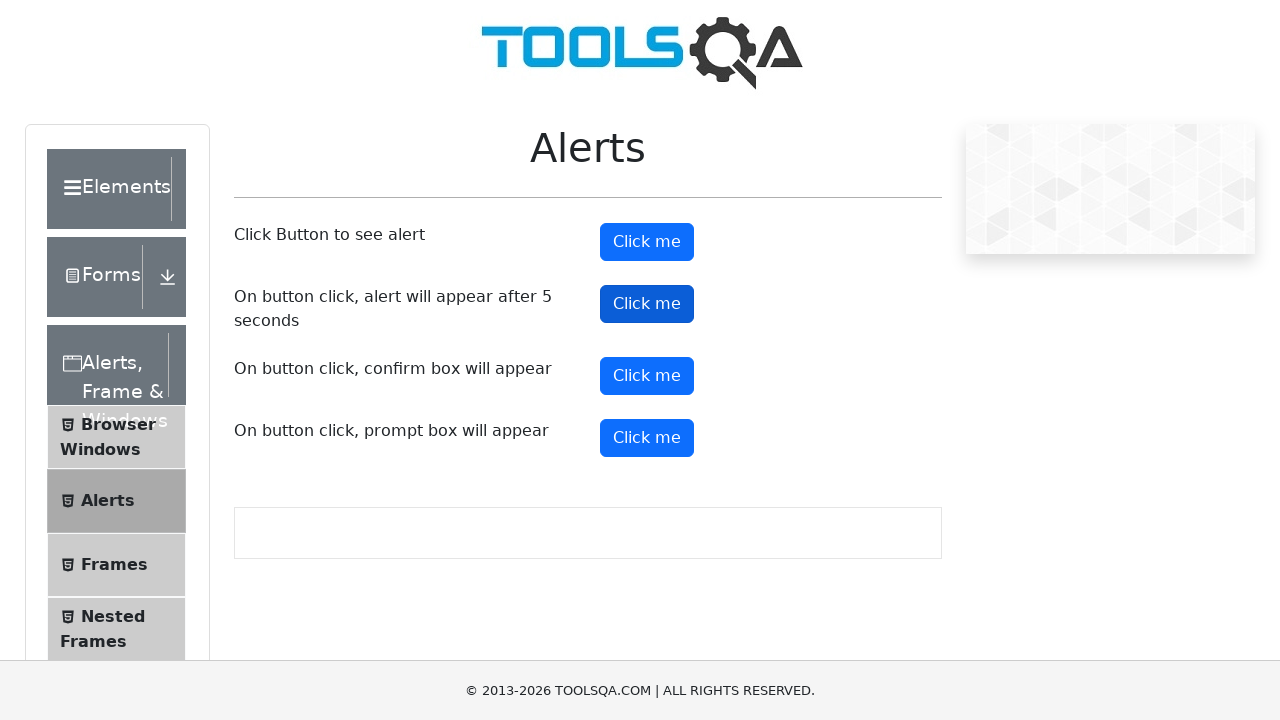

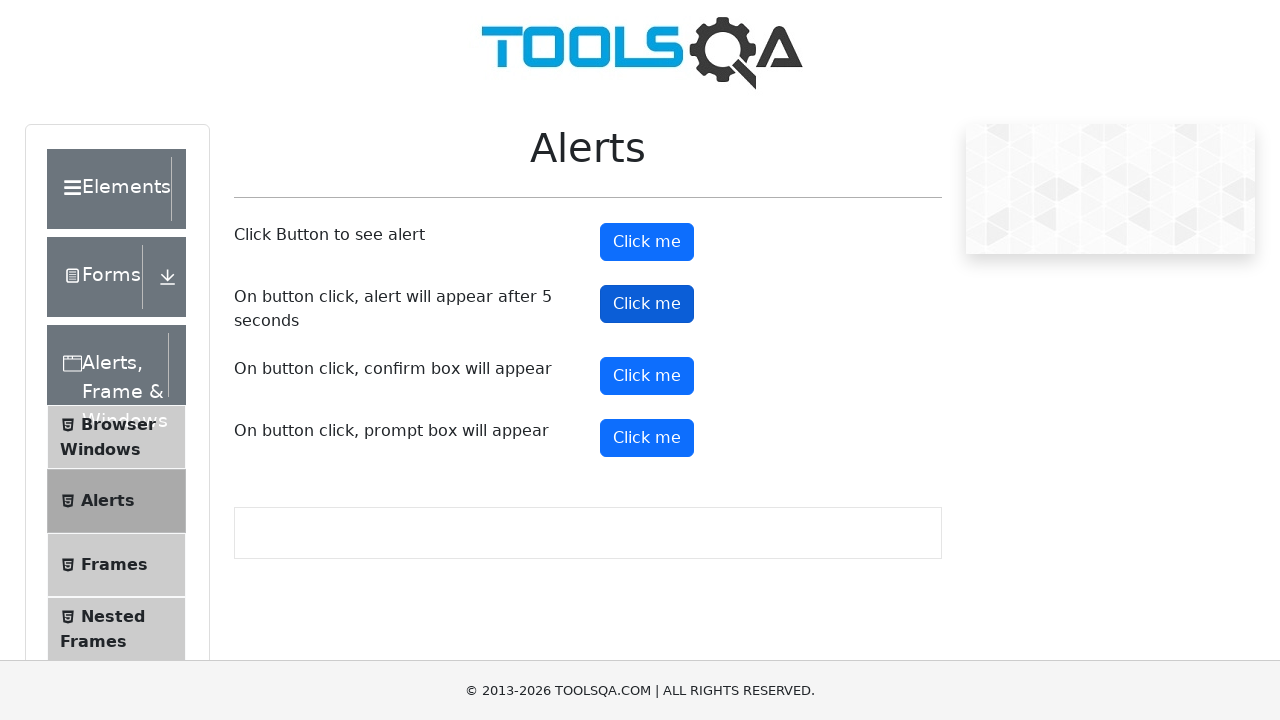